Tests dropdown selection functionality by selecting options using index and value selectors

Starting URL: https://the-internet.herokuapp.com/dropdown

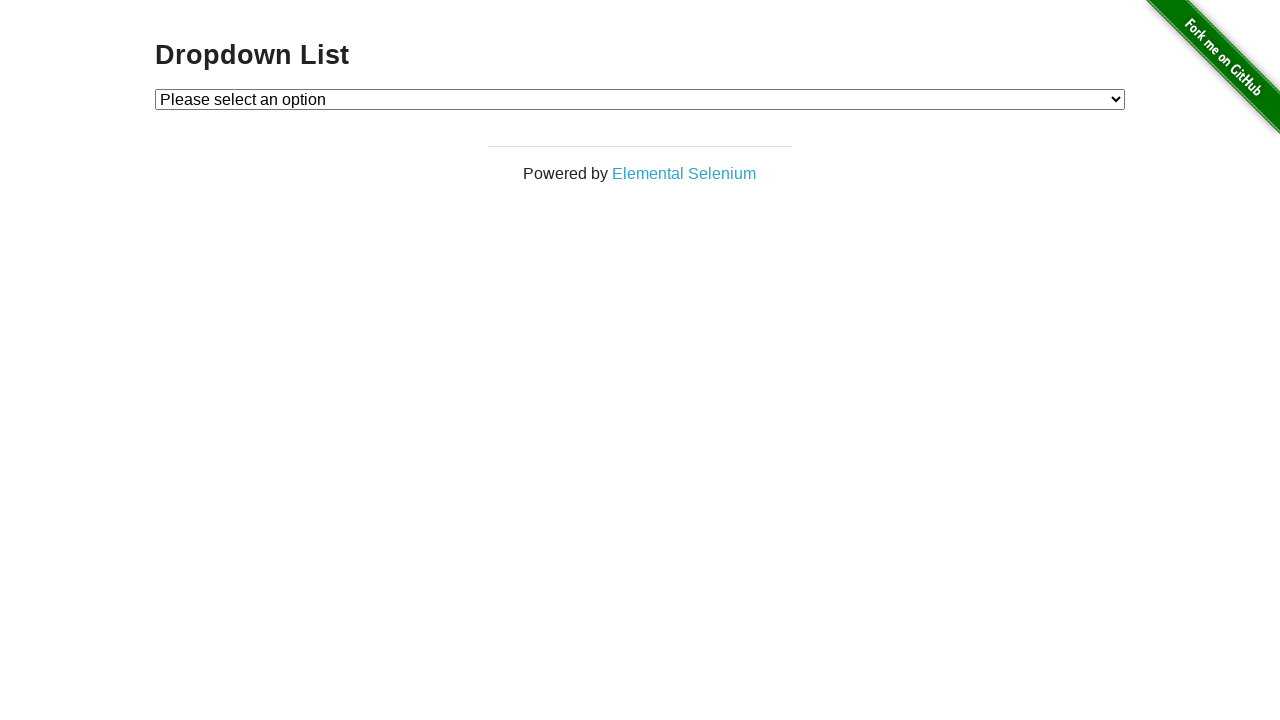

Selected dropdown option 1 by index on #dropdown
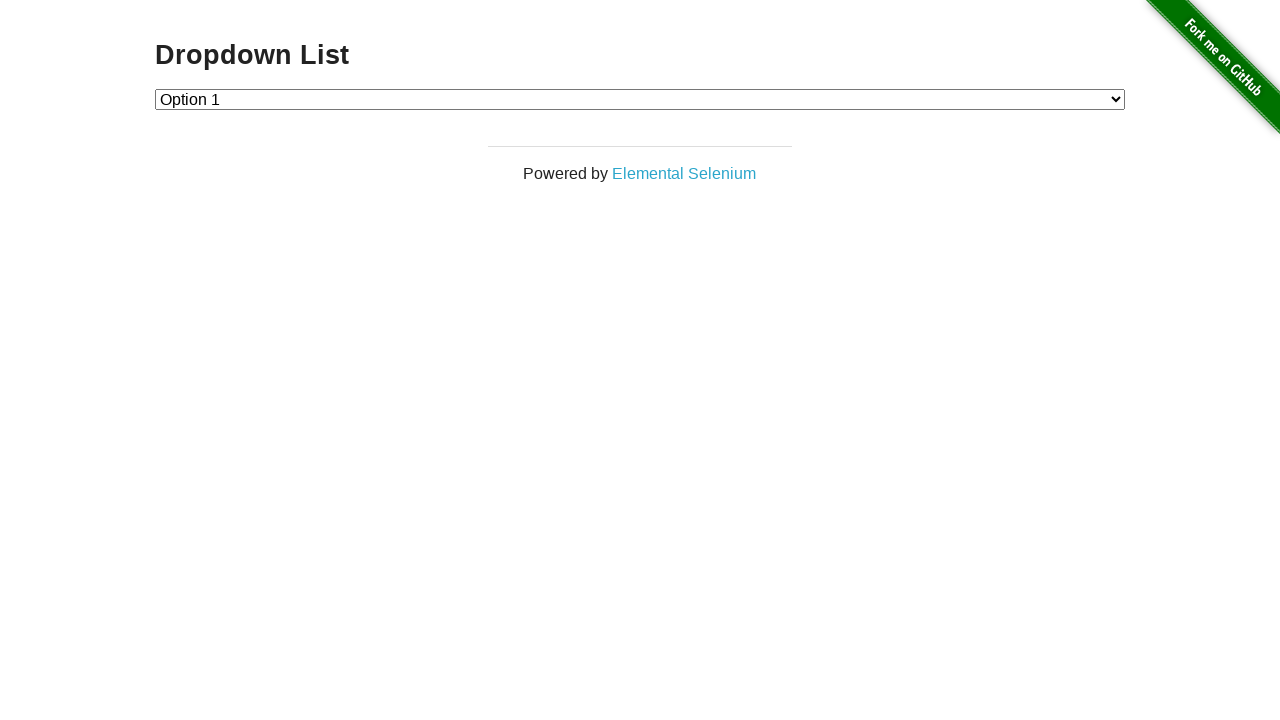

Selected dropdown option 2 by value on #dropdown
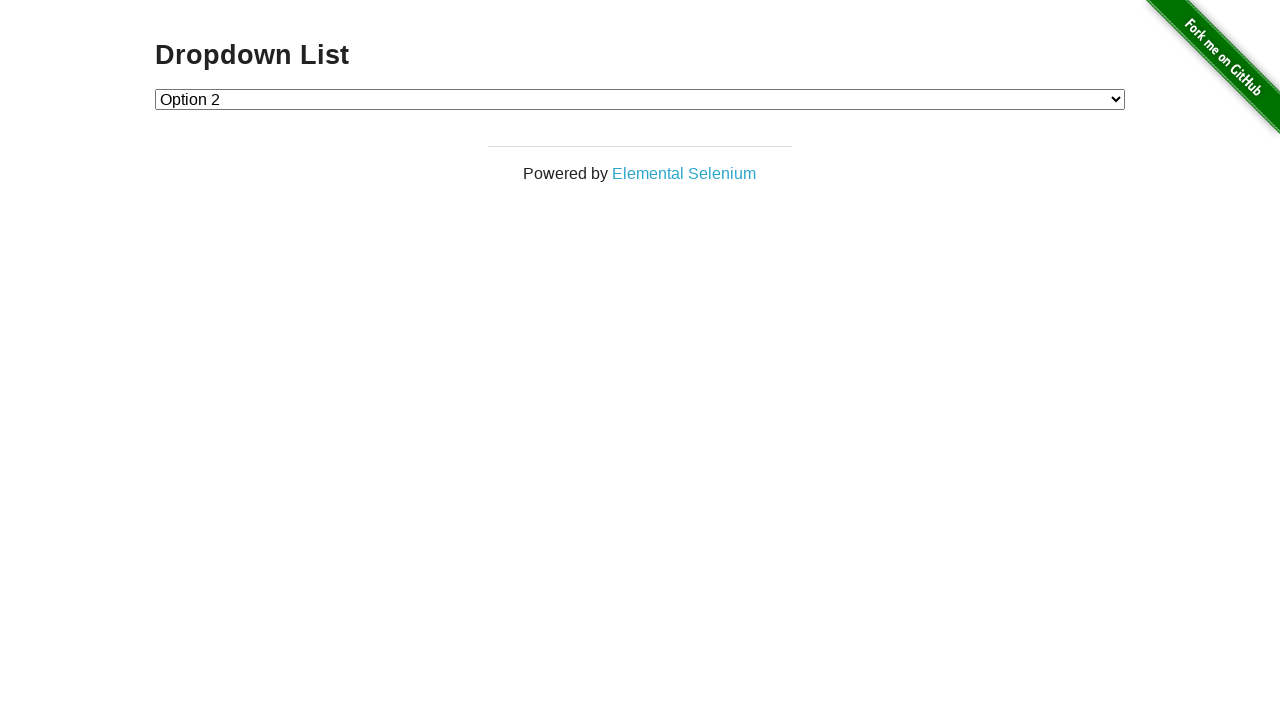

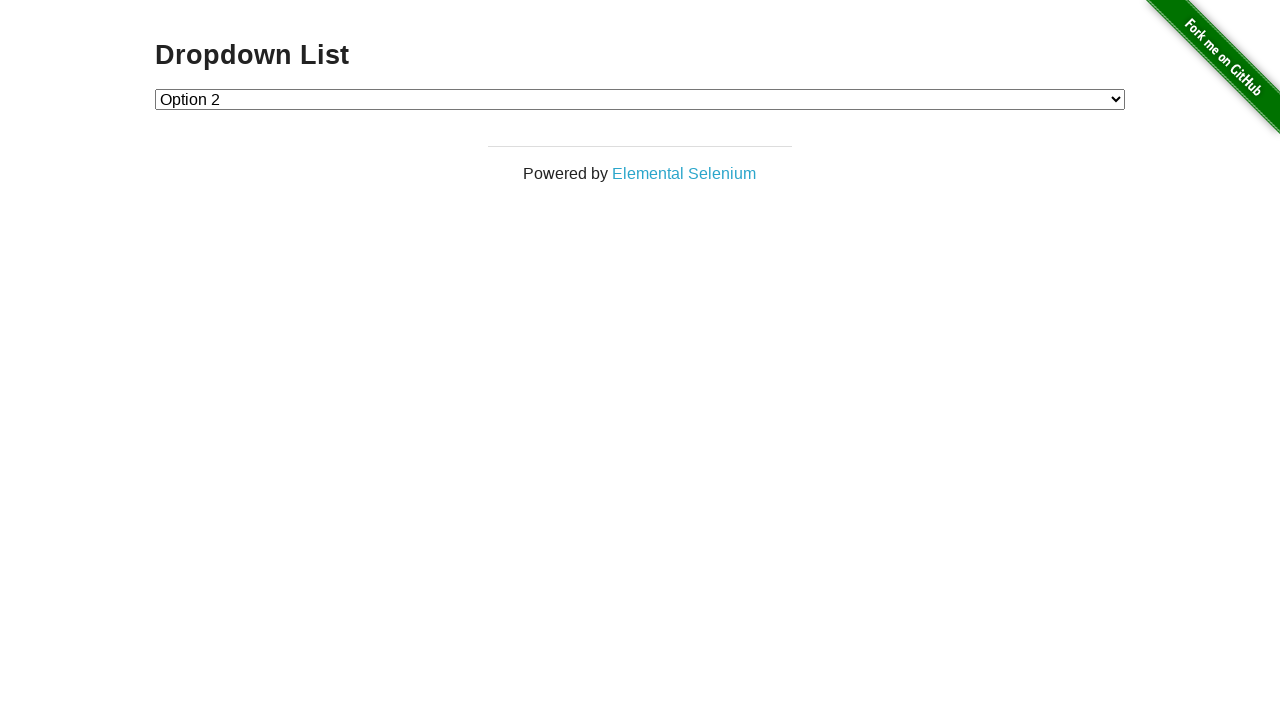